Tests scrolling through a Framer website and hovering over interactive elements like buttons and links to verify page interactivity and navigation.

Starting URL: https://arvio.framer.website/

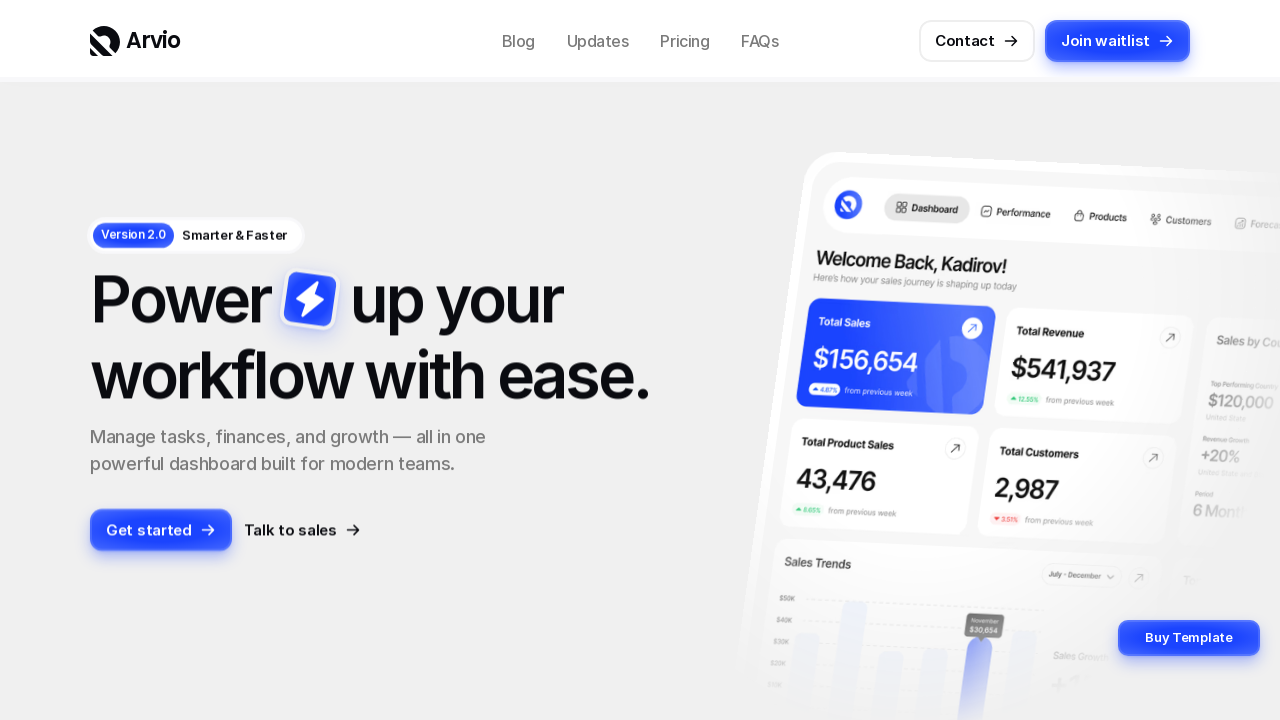

Waited for page to reach networkidle load state
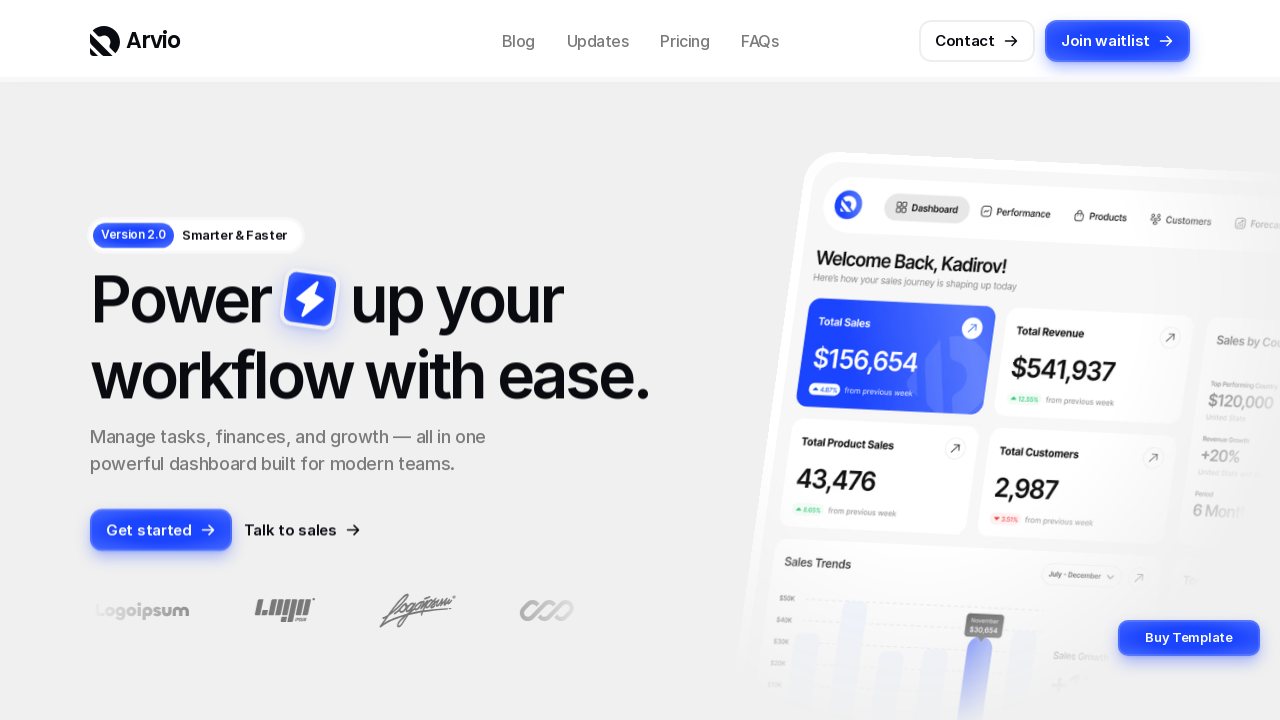

Waited 2 seconds for initial content to render
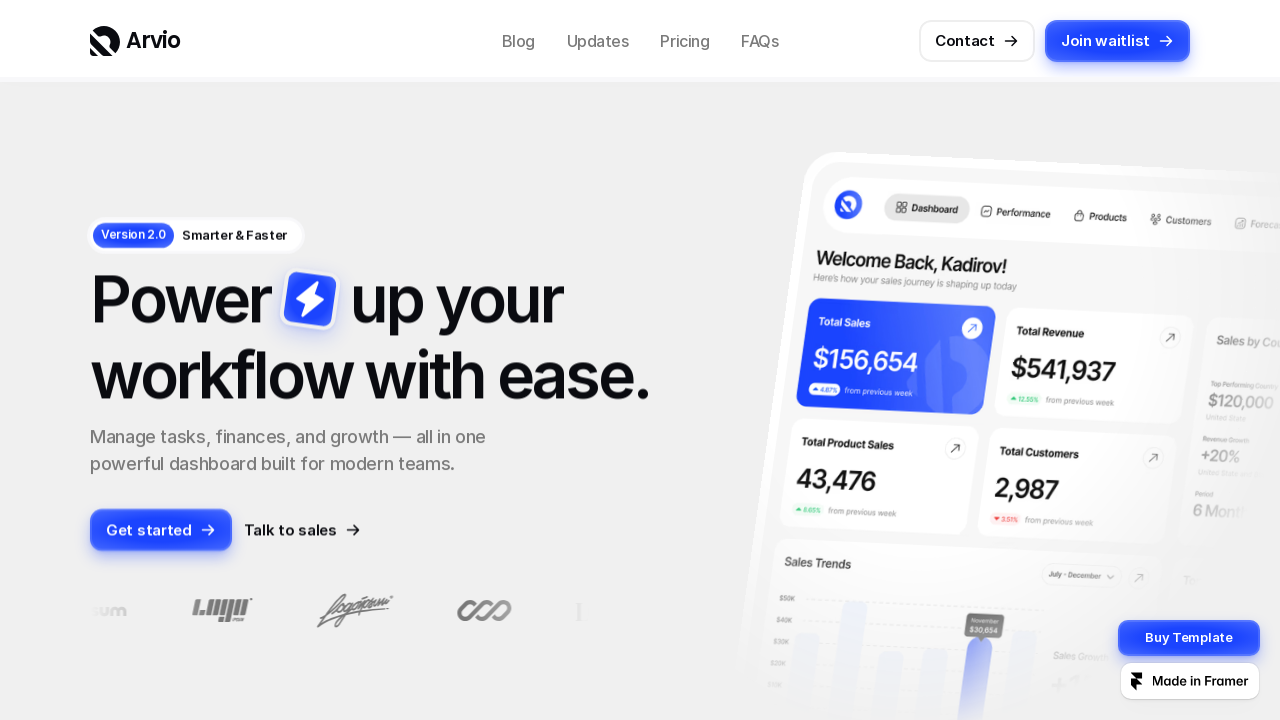

Calculated page height: 10783px
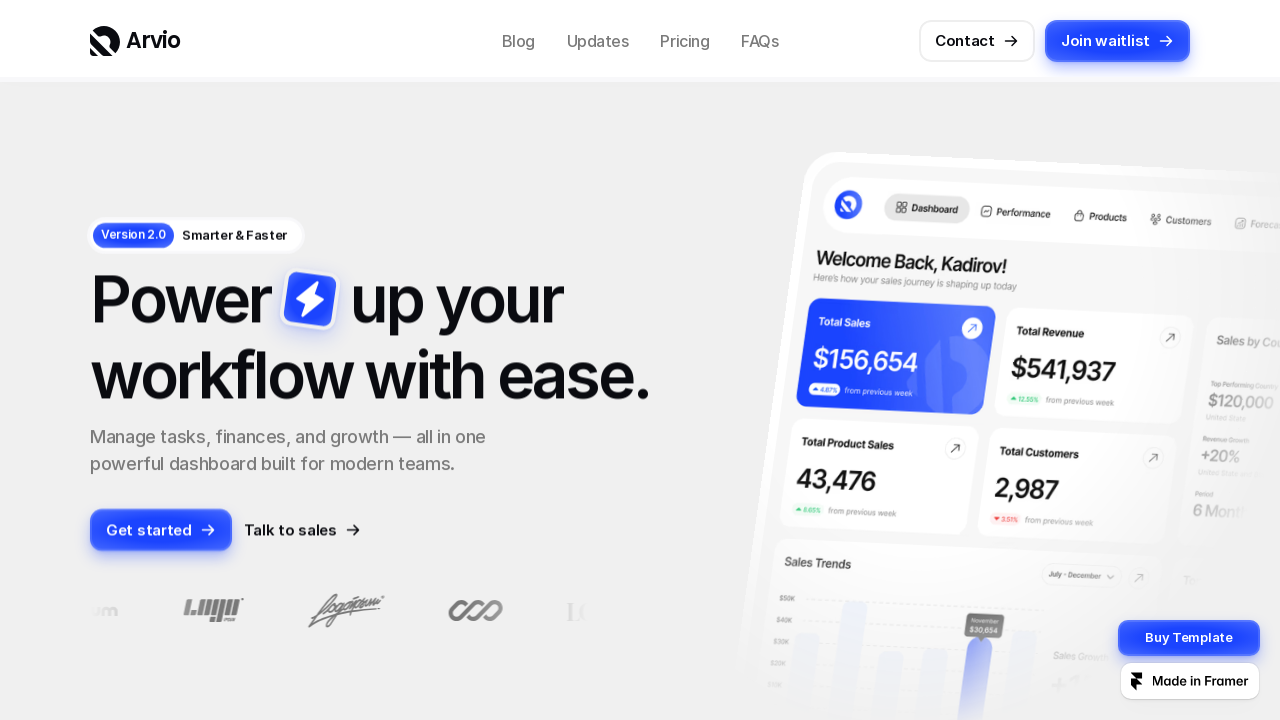

Scrolled to position 0px (section 1/4)
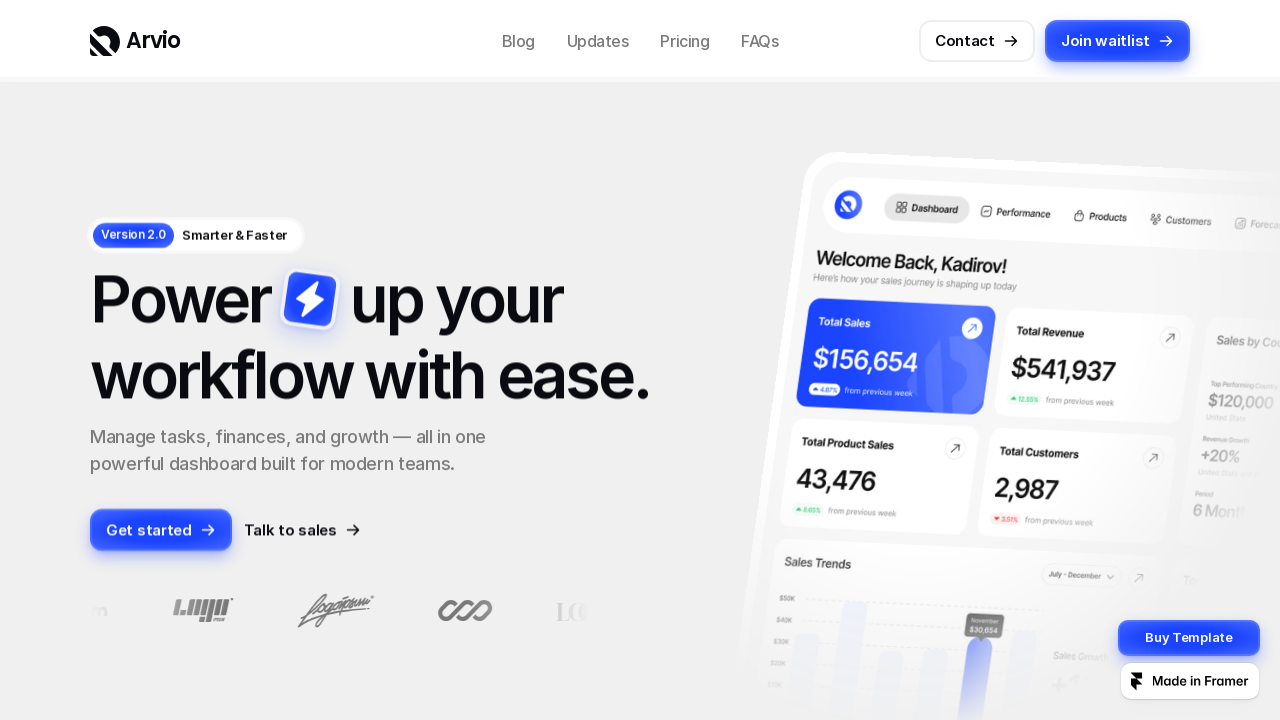

Waited 1 second for scroll animations to complete
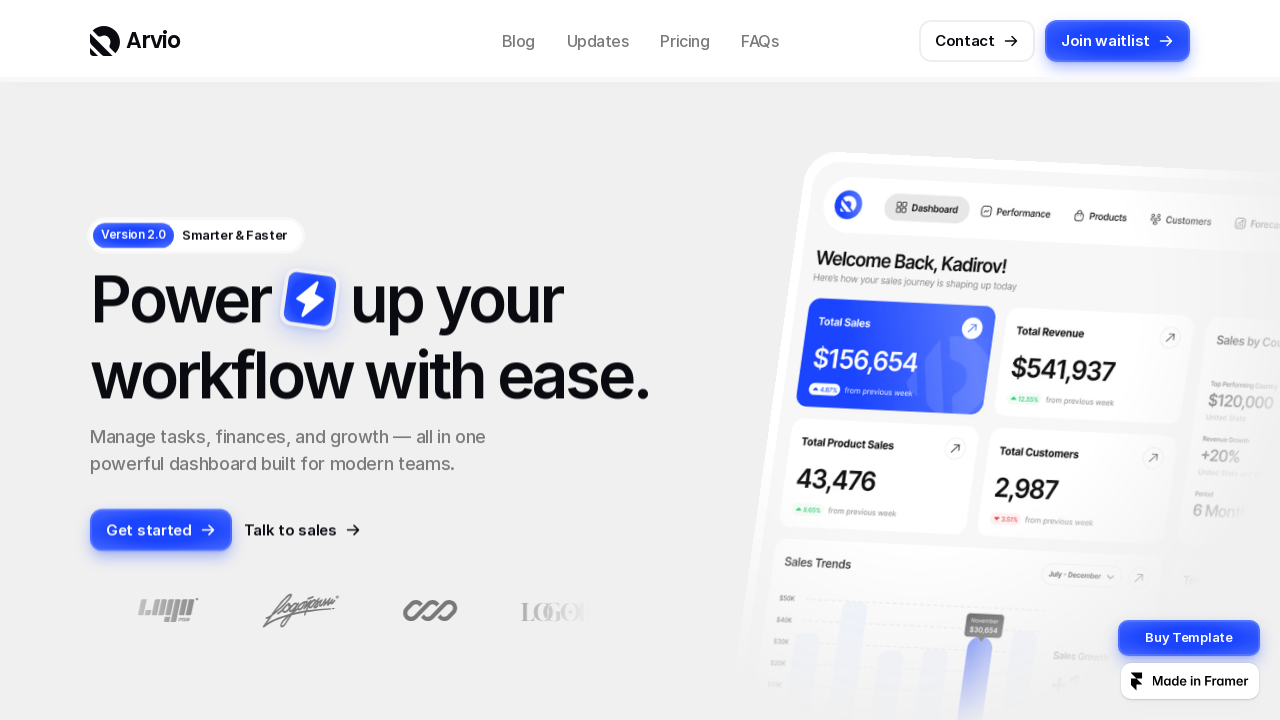

Scrolled to position 3594px (section 2/4)
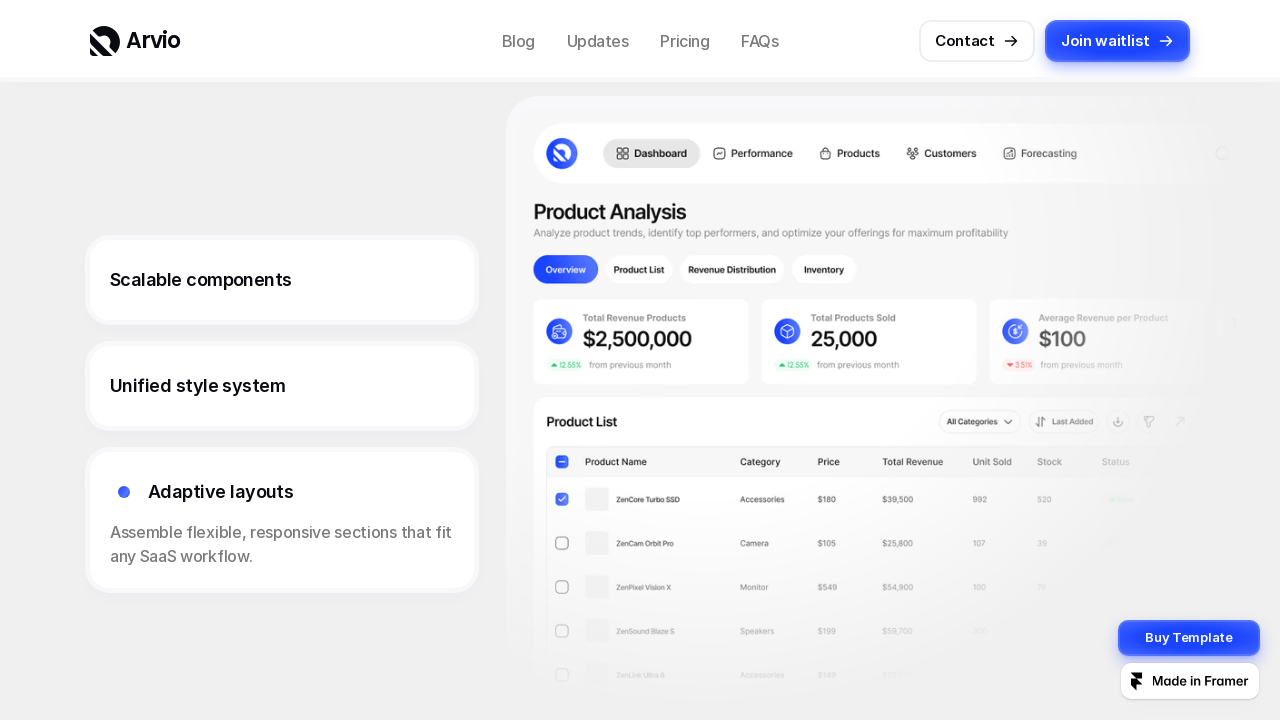

Waited 1 second for scroll animations to complete
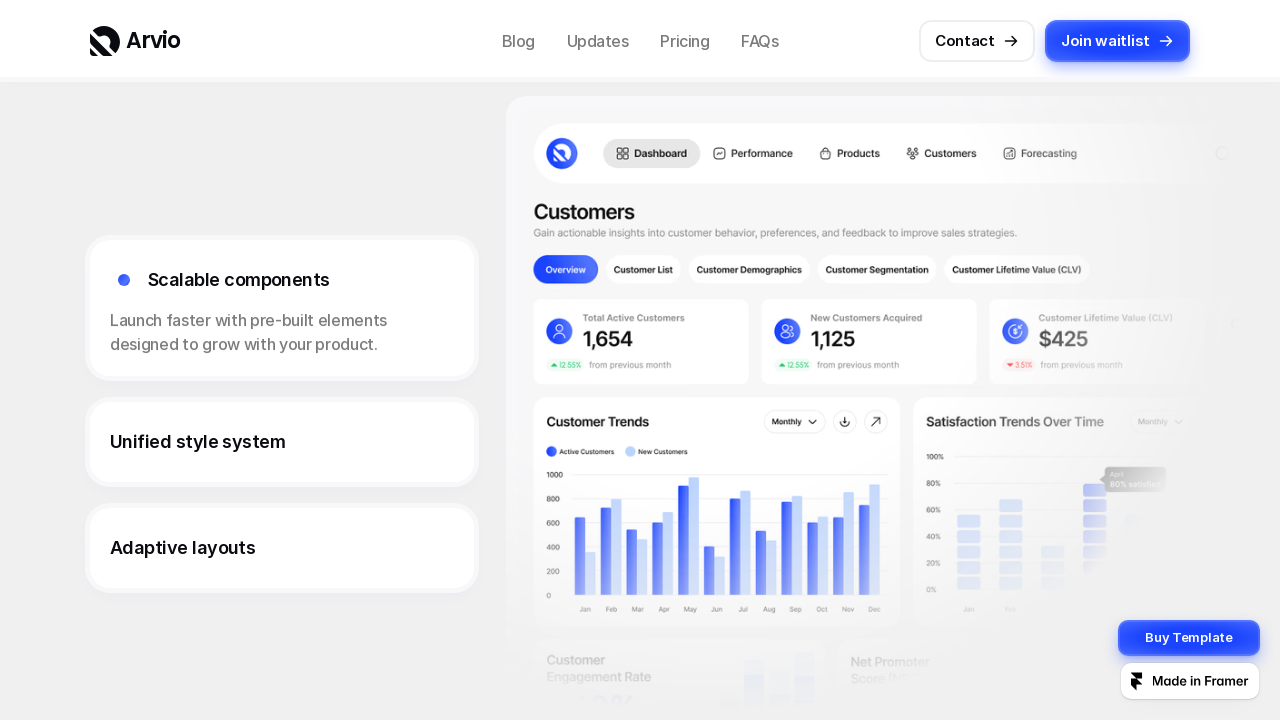

Scrolled to position 7188px (section 3/4)
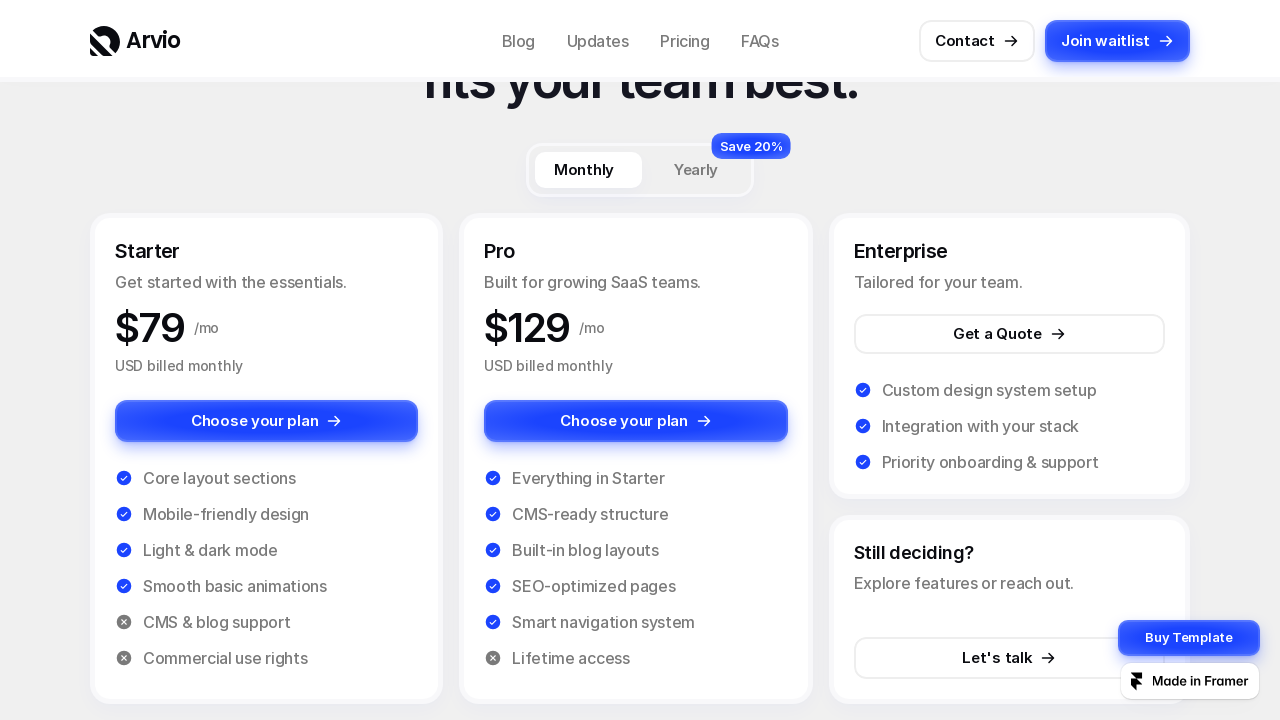

Waited 1 second for scroll animations to complete
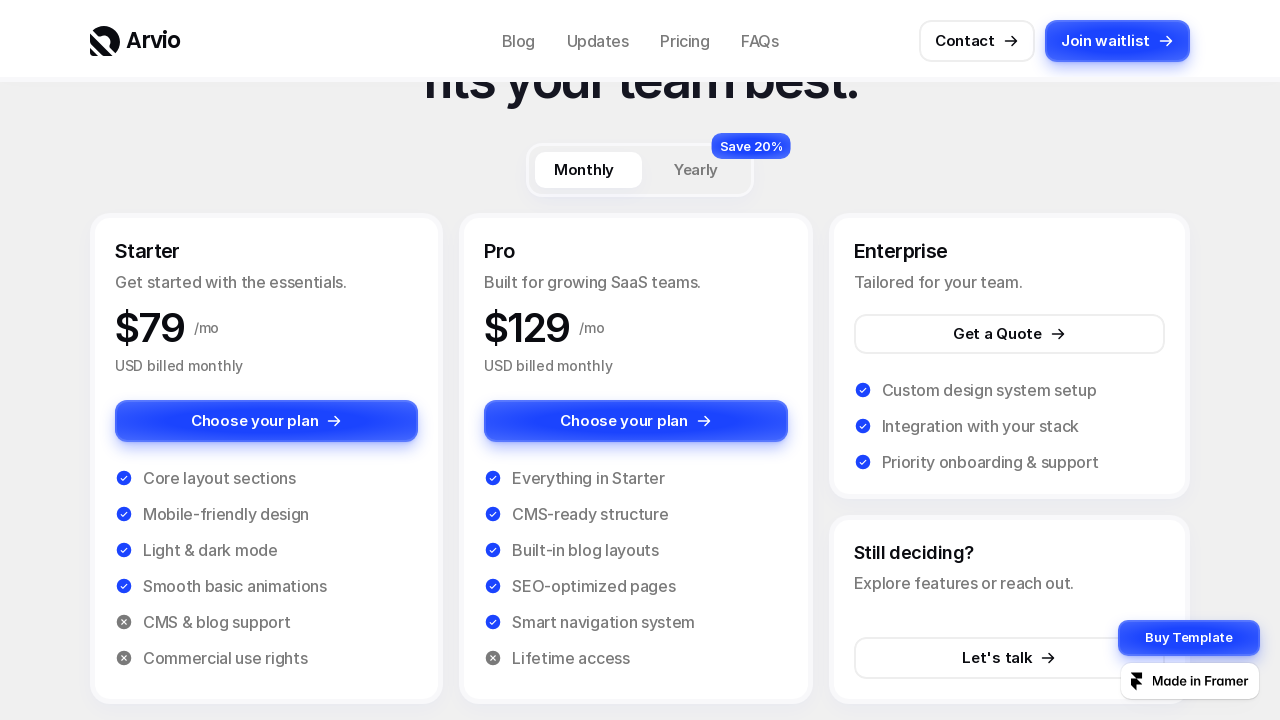

Scrolled to position 10782px (section 4/4)
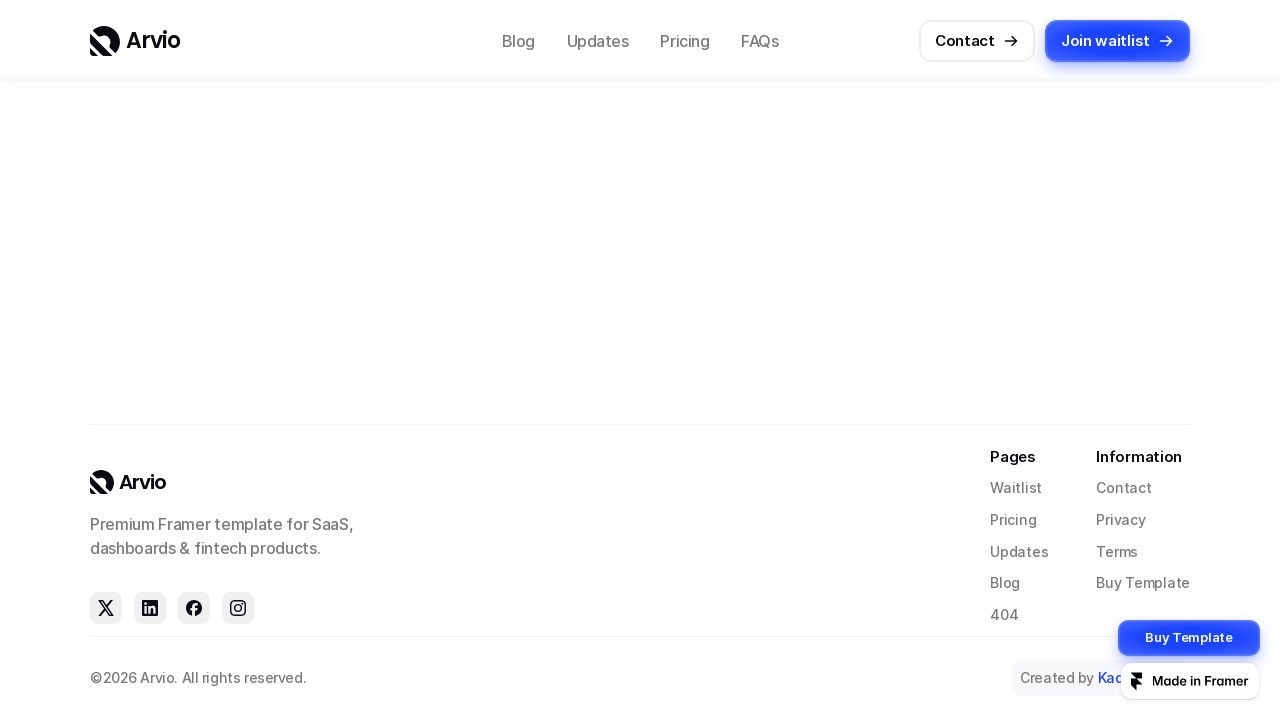

Waited 1 second for scroll animations to complete
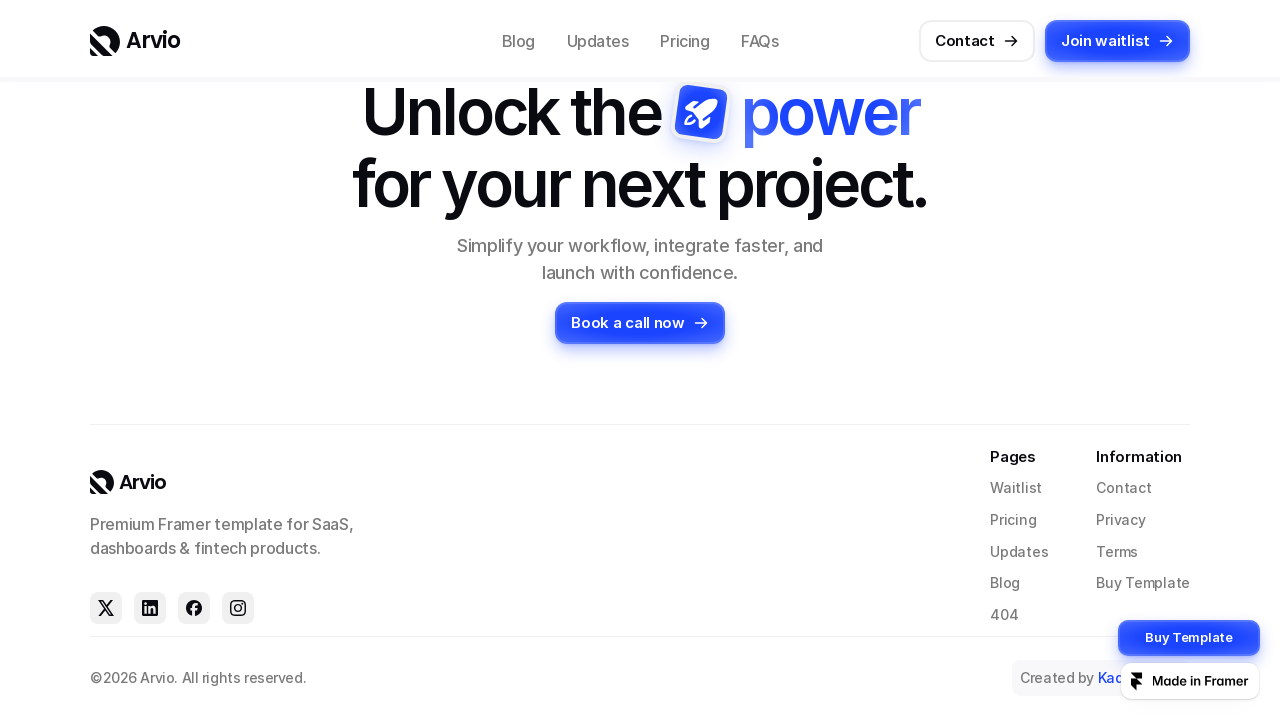

Scrolled back to top of page
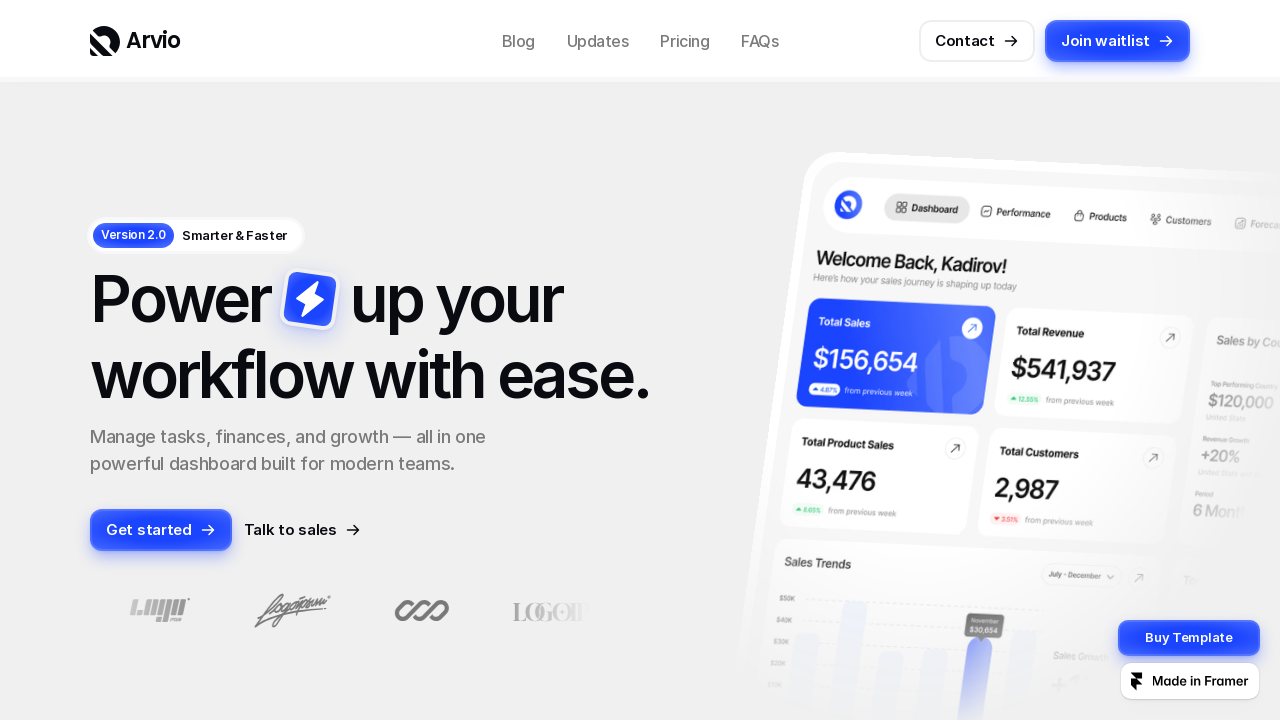

Waited 500ms for scroll animation to settle
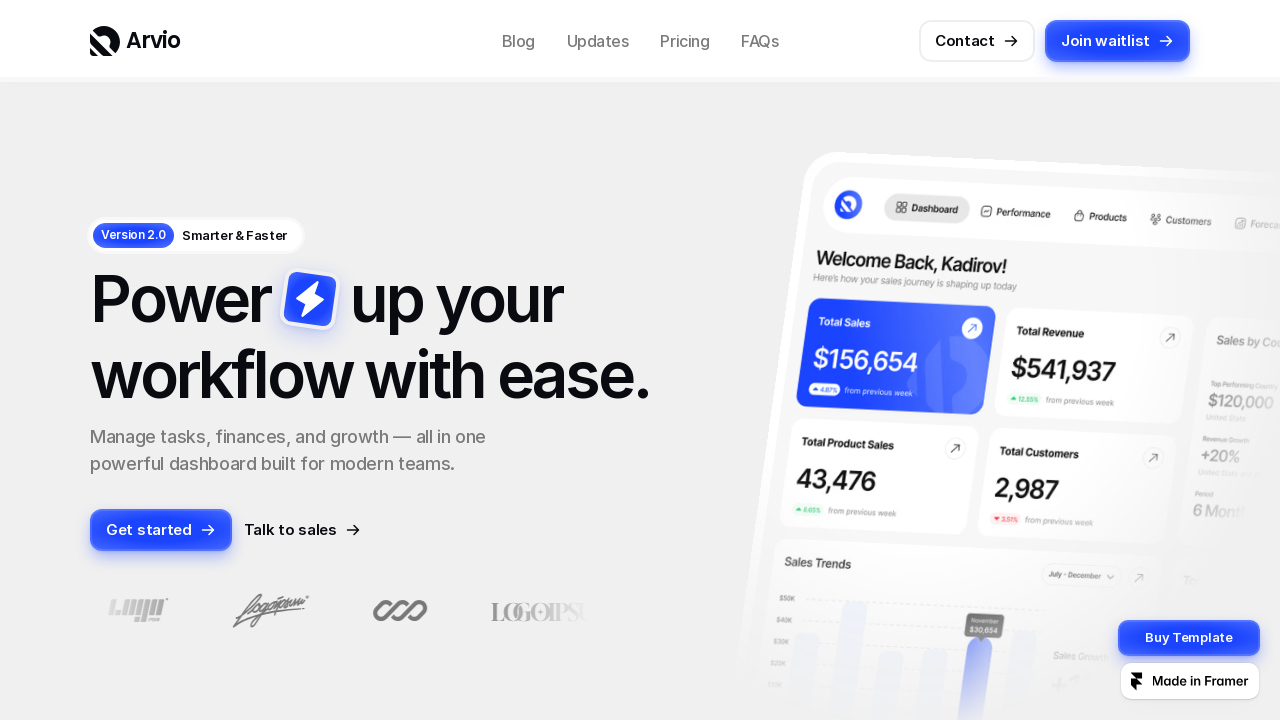

Located 40 interactive elements (buttons, links, and button-like elements)
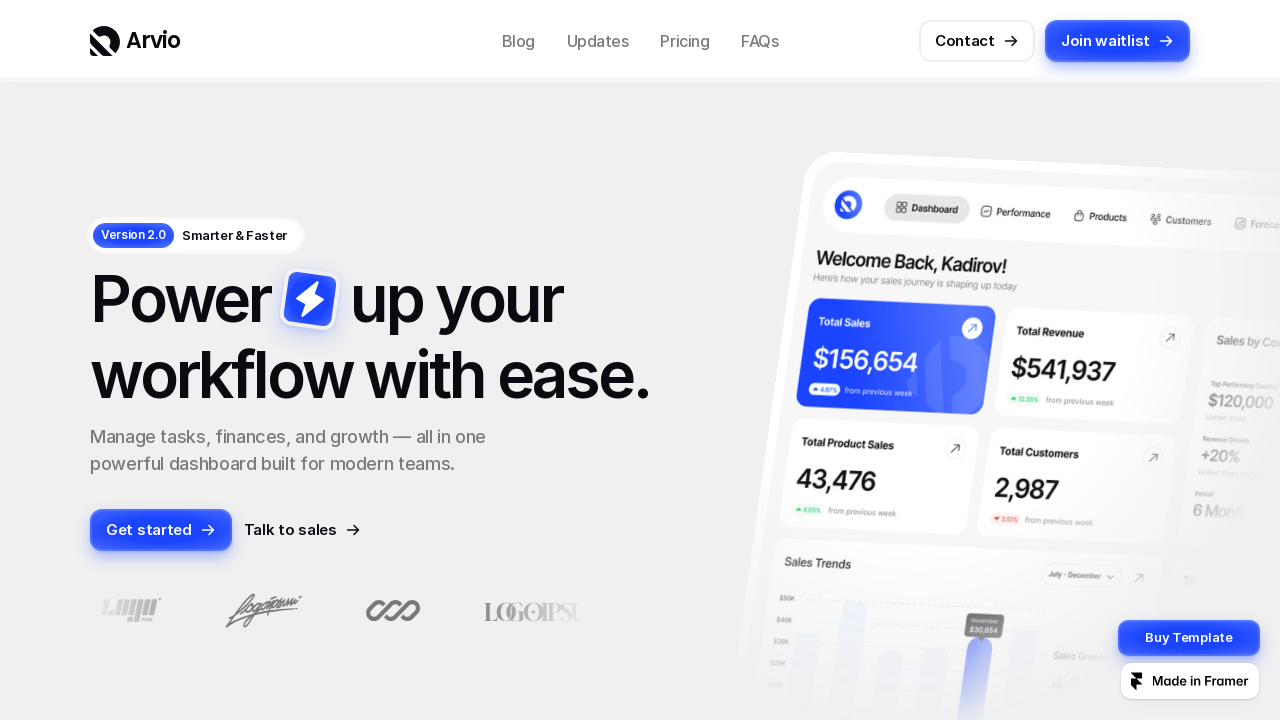

Hovered over interactive element 1/5 at (135, 41) on button, a, [class*="button"], [role="button"] >> nth=0
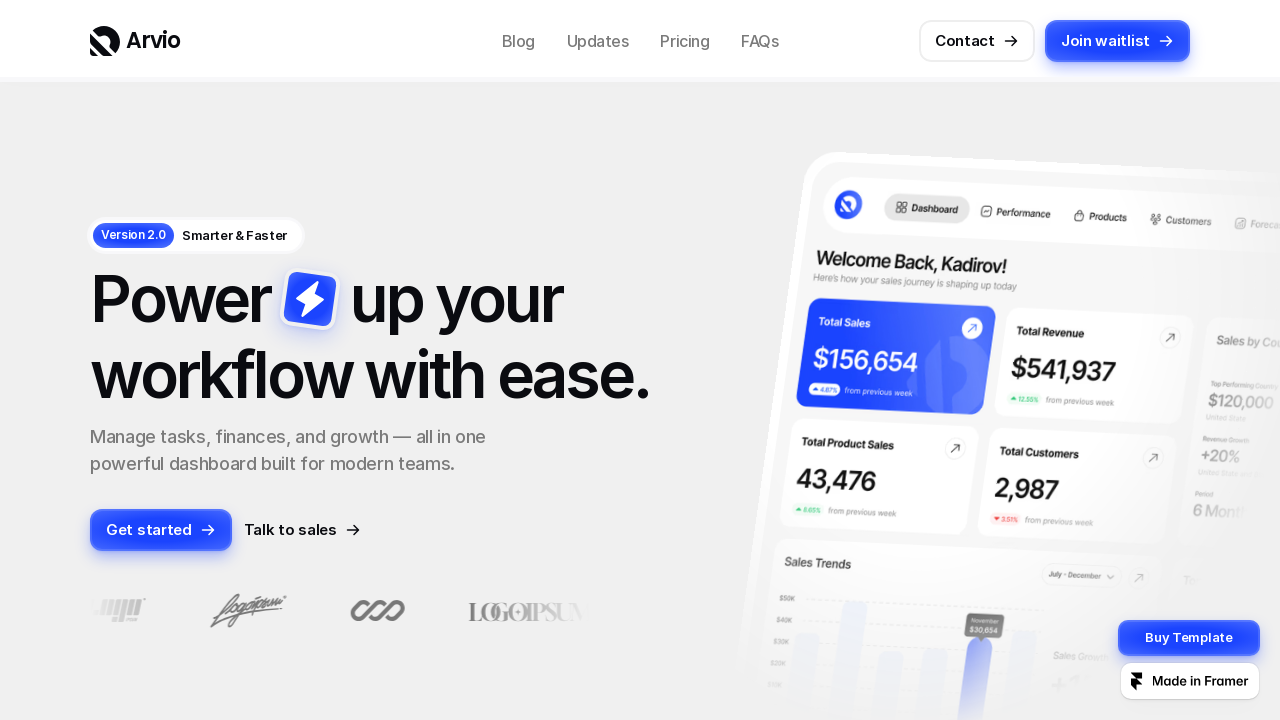

Waited 300ms for hover animation effects
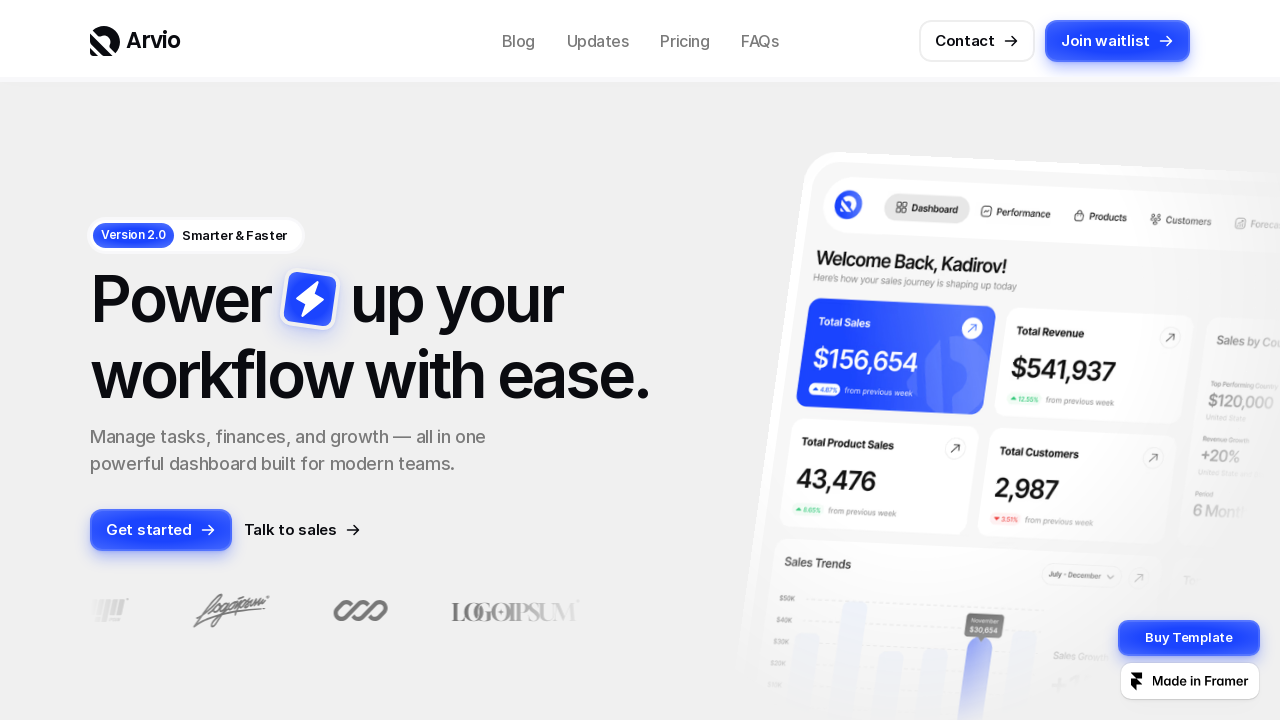

Hovered over interactive element 2/5 at (518, 41) on button, a, [class*="button"], [role="button"] >> nth=1
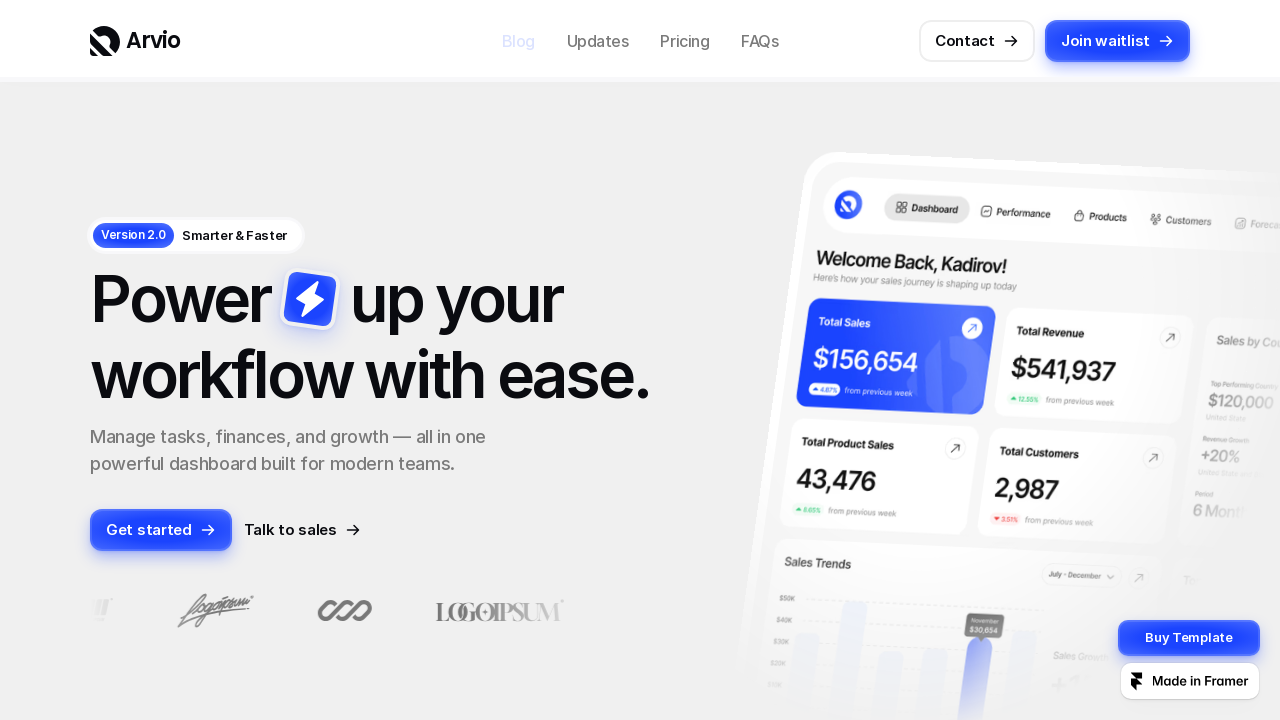

Waited 300ms for hover animation effects
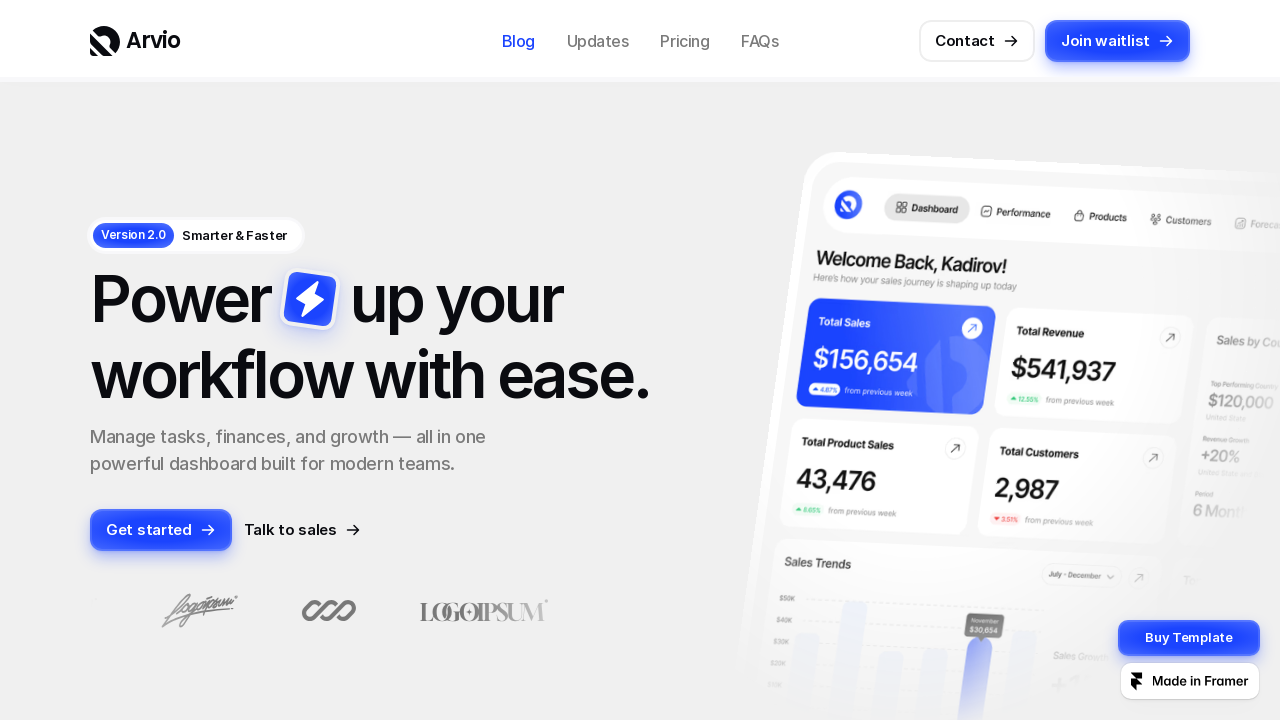

Hovered over interactive element 3/5 at (598, 41) on button, a, [class*="button"], [role="button"] >> nth=2
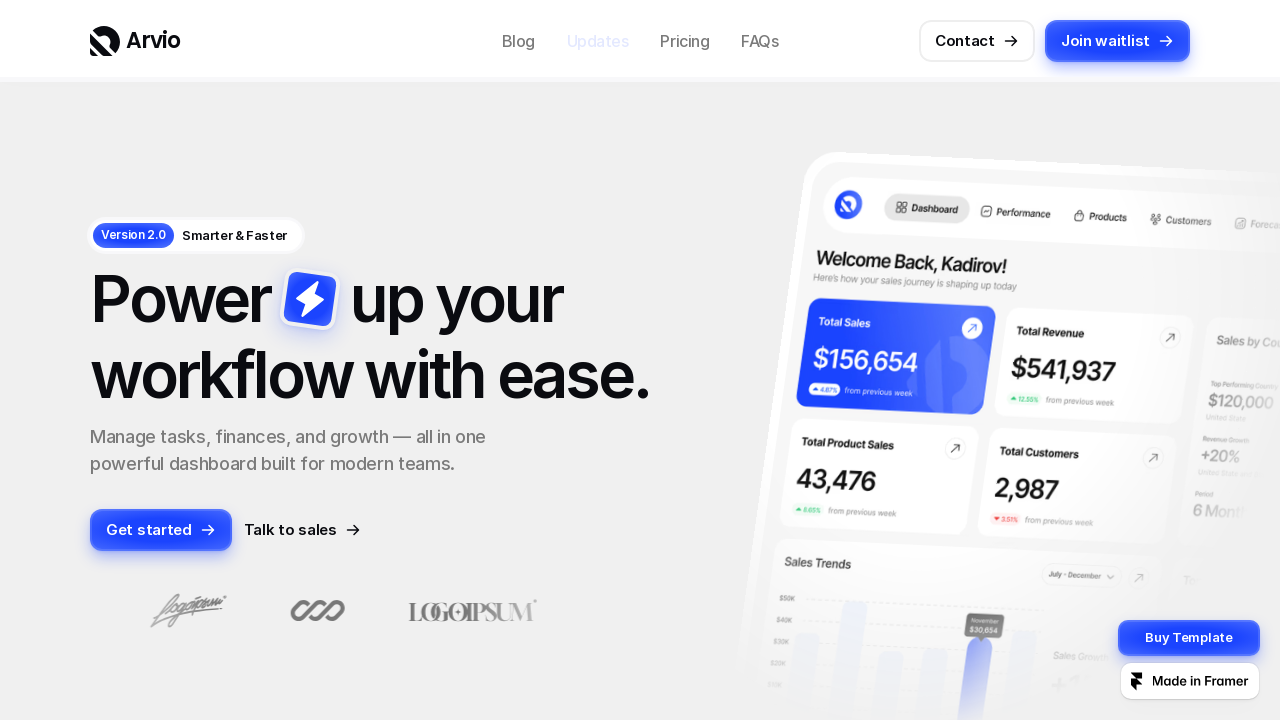

Waited 300ms for hover animation effects
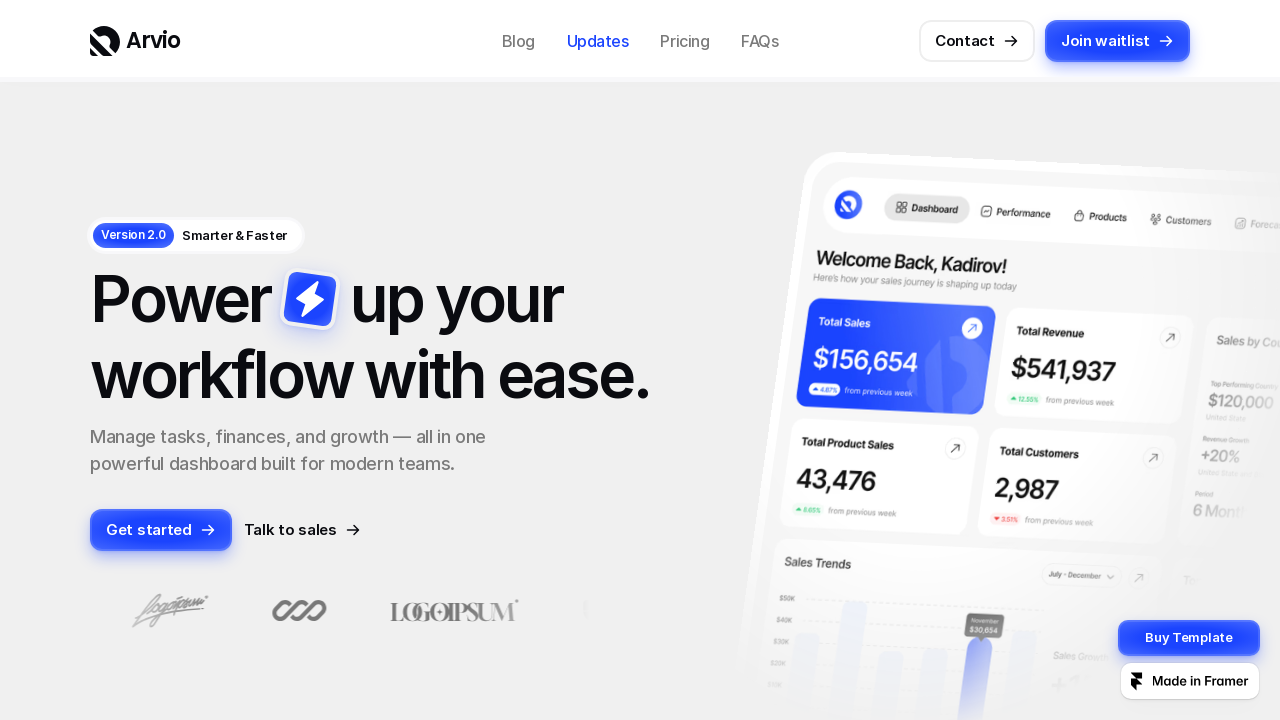

Hovered over interactive element 4/5 at (685, 41) on button, a, [class*="button"], [role="button"] >> nth=3
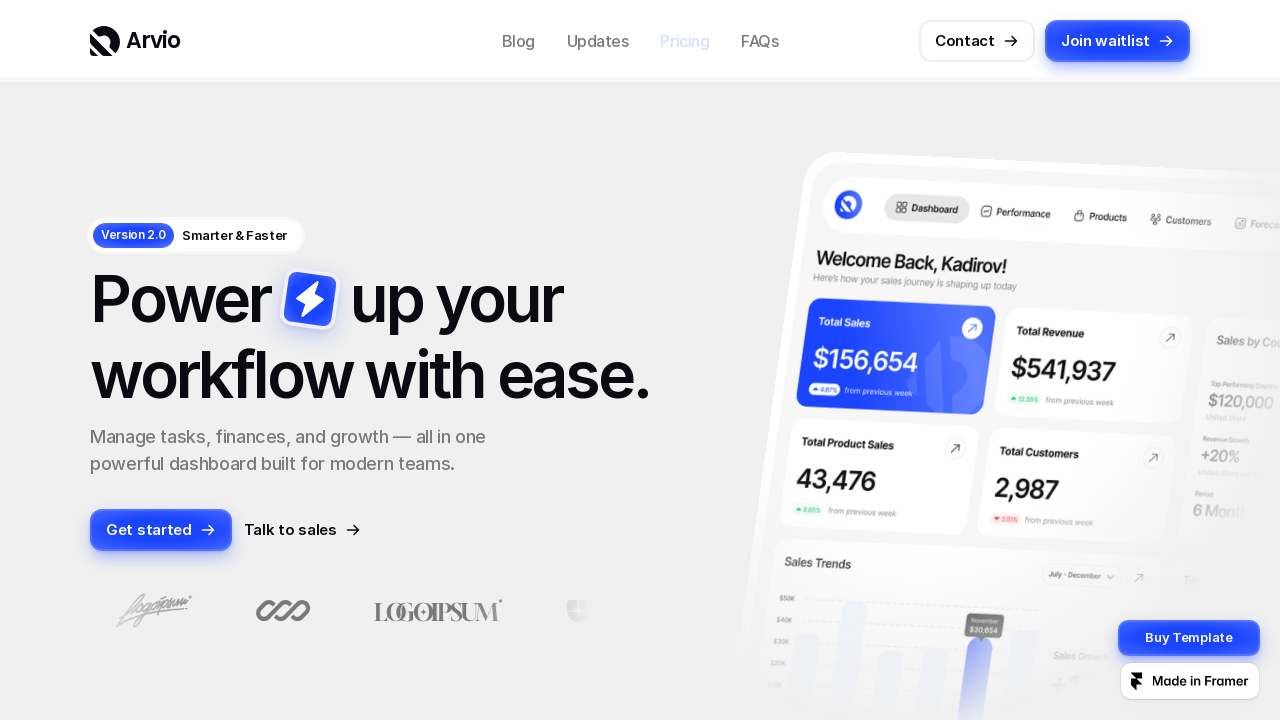

Waited 300ms for hover animation effects
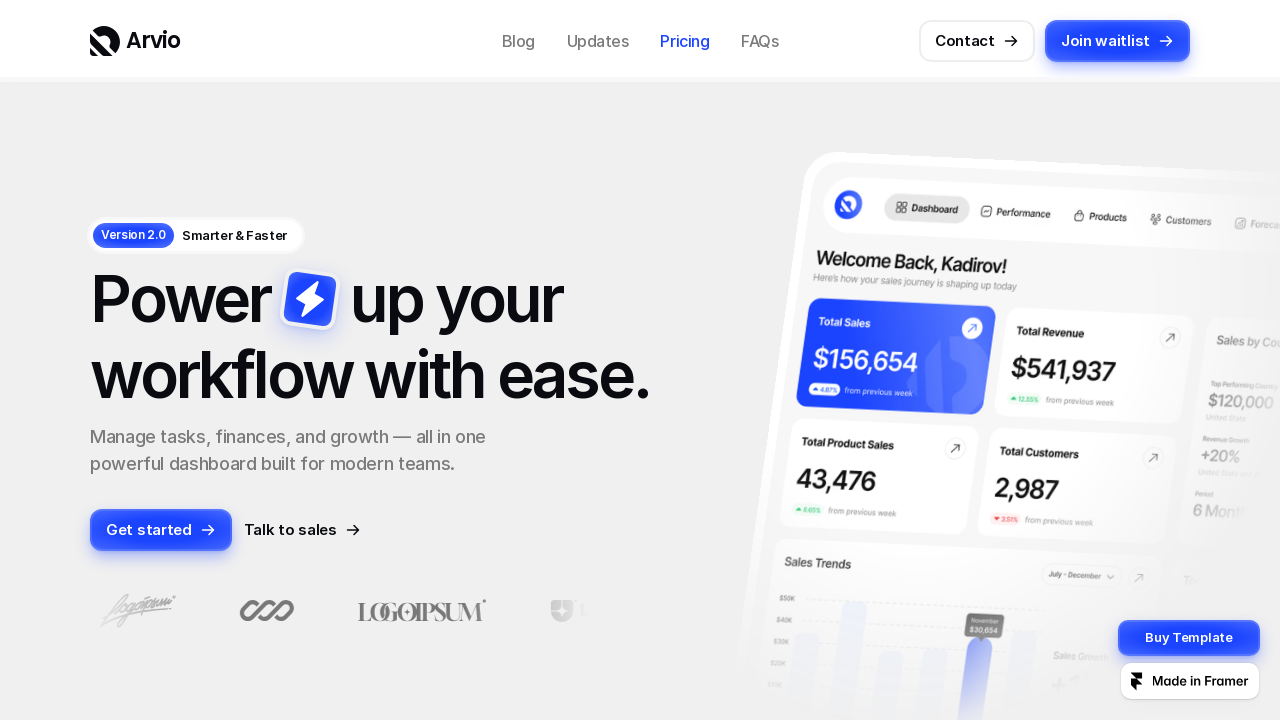

Hovered over interactive element 5/5 at (760, 41) on button, a, [class*="button"], [role="button"] >> nth=4
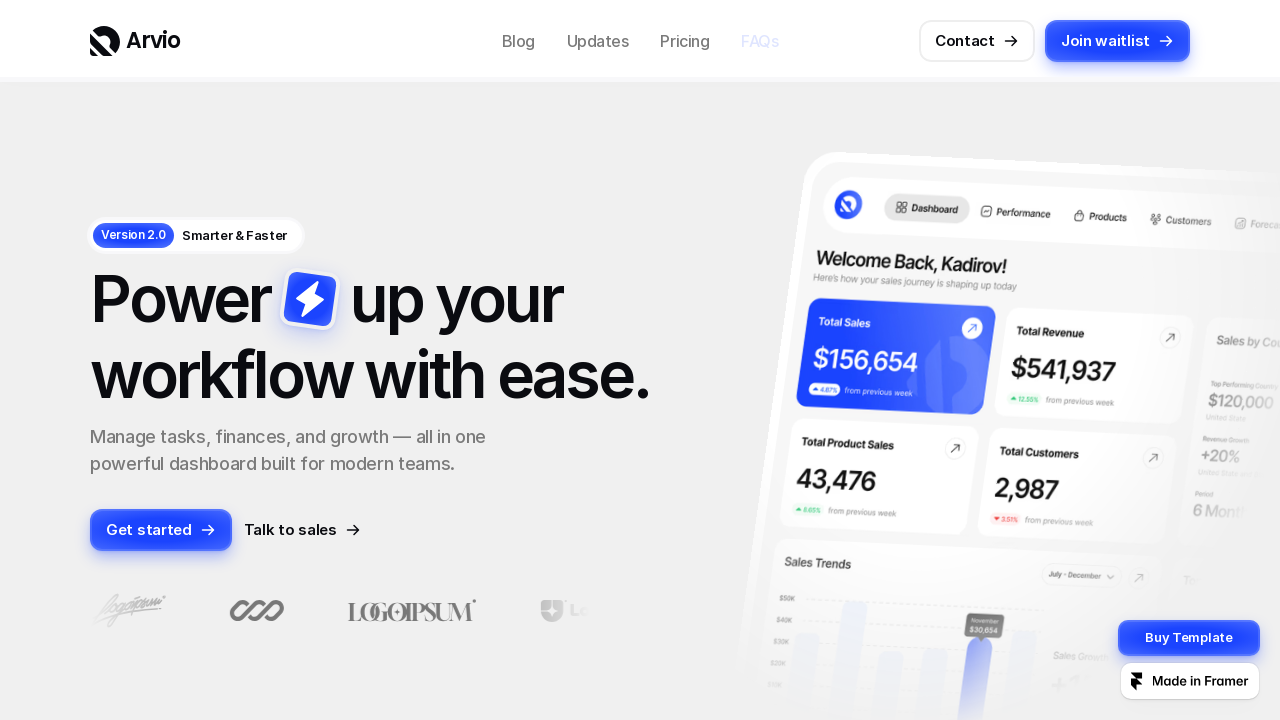

Waited 300ms for hover animation effects
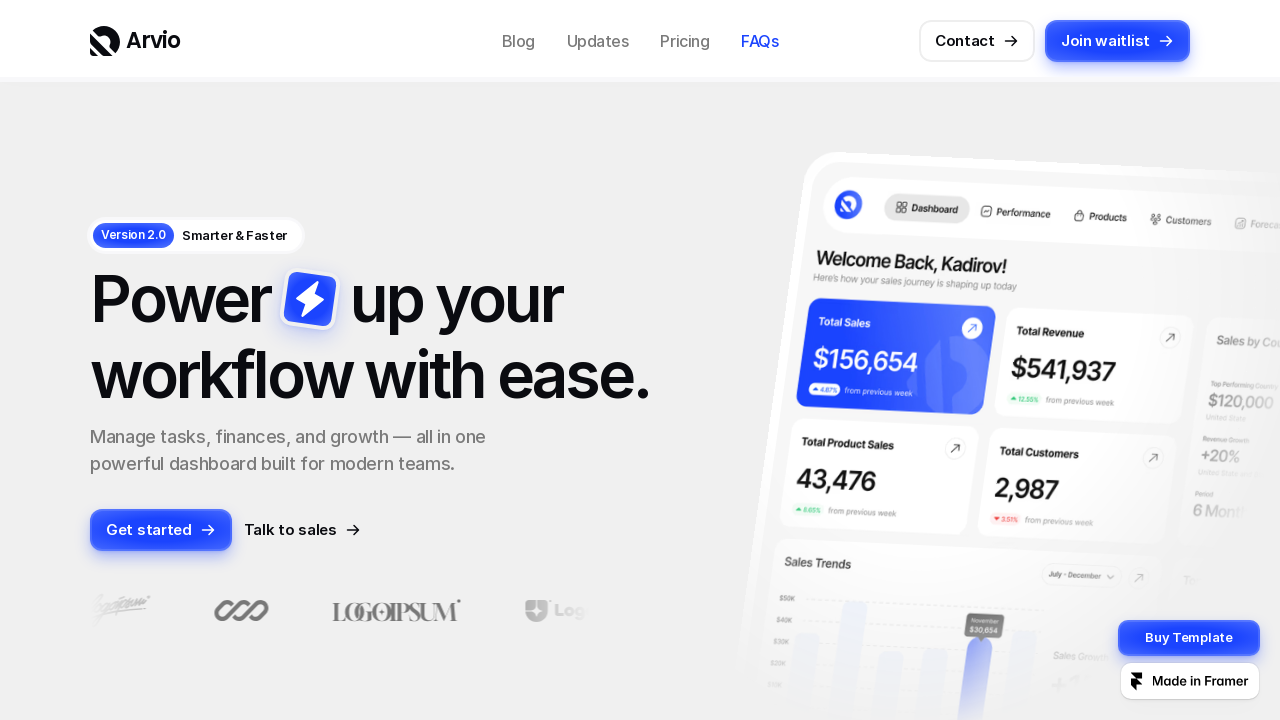

Scrolled to bottom of page
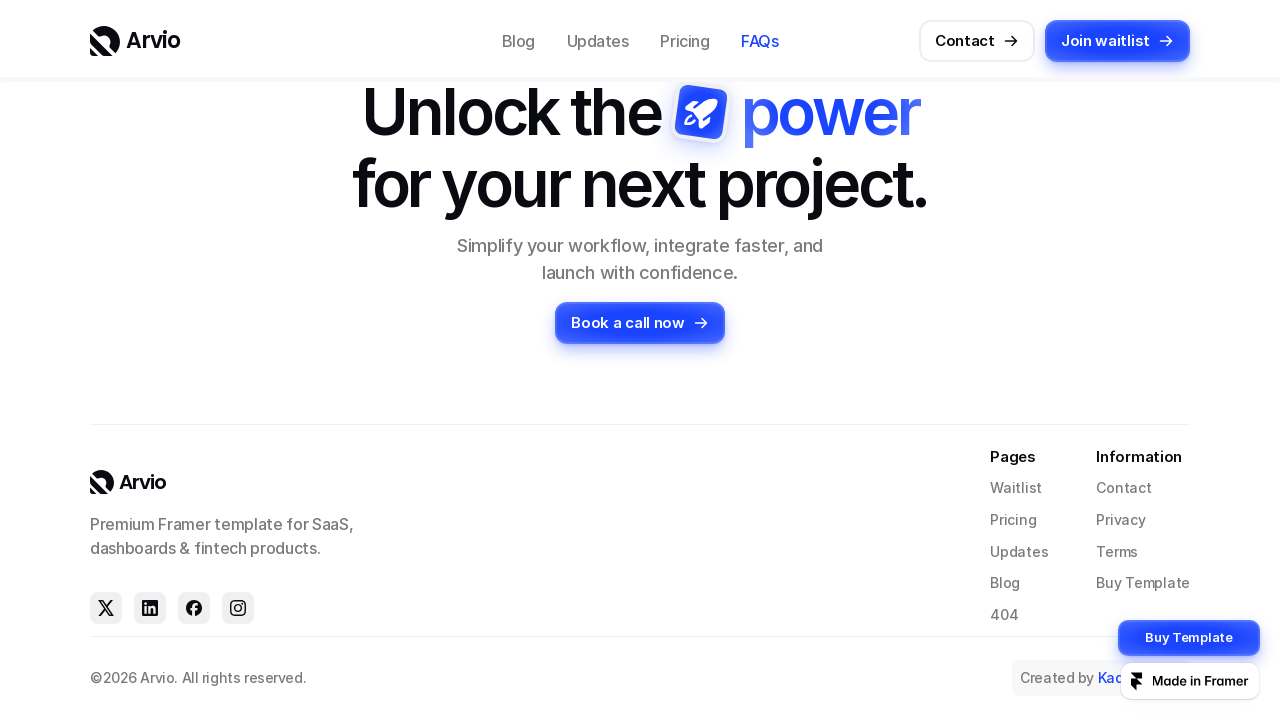

Waited 1 second for scroll animation to complete
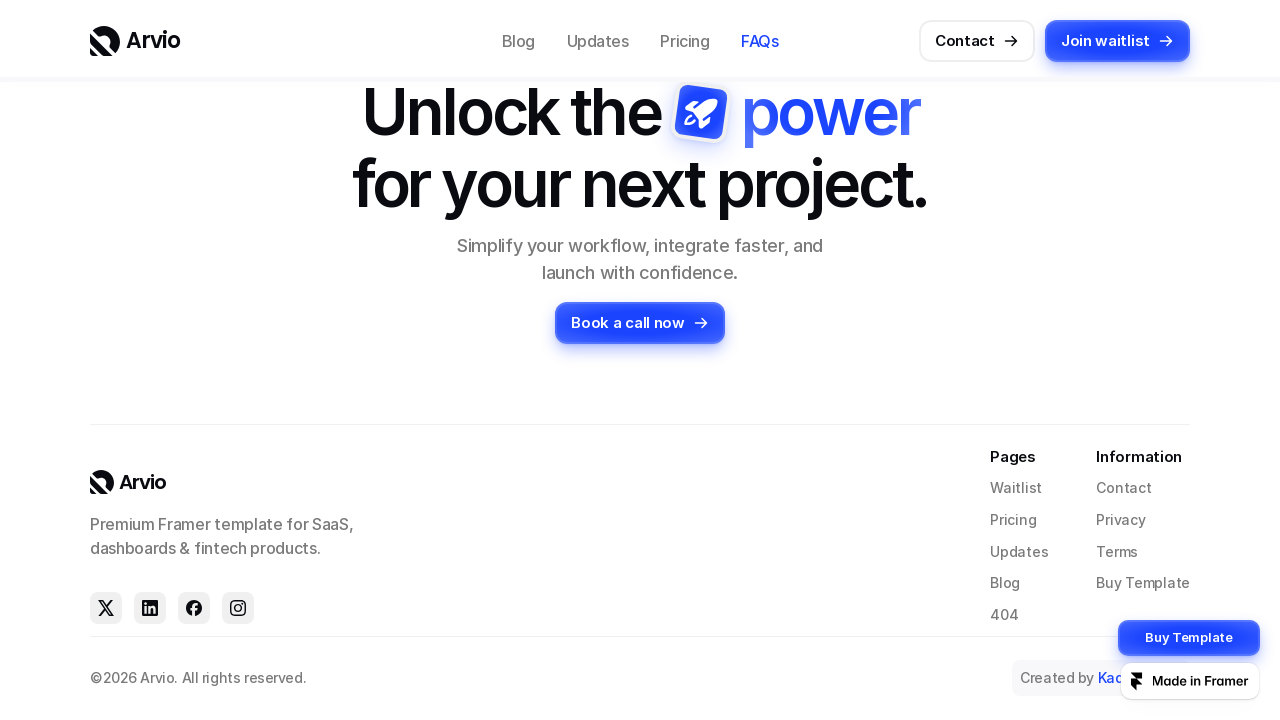

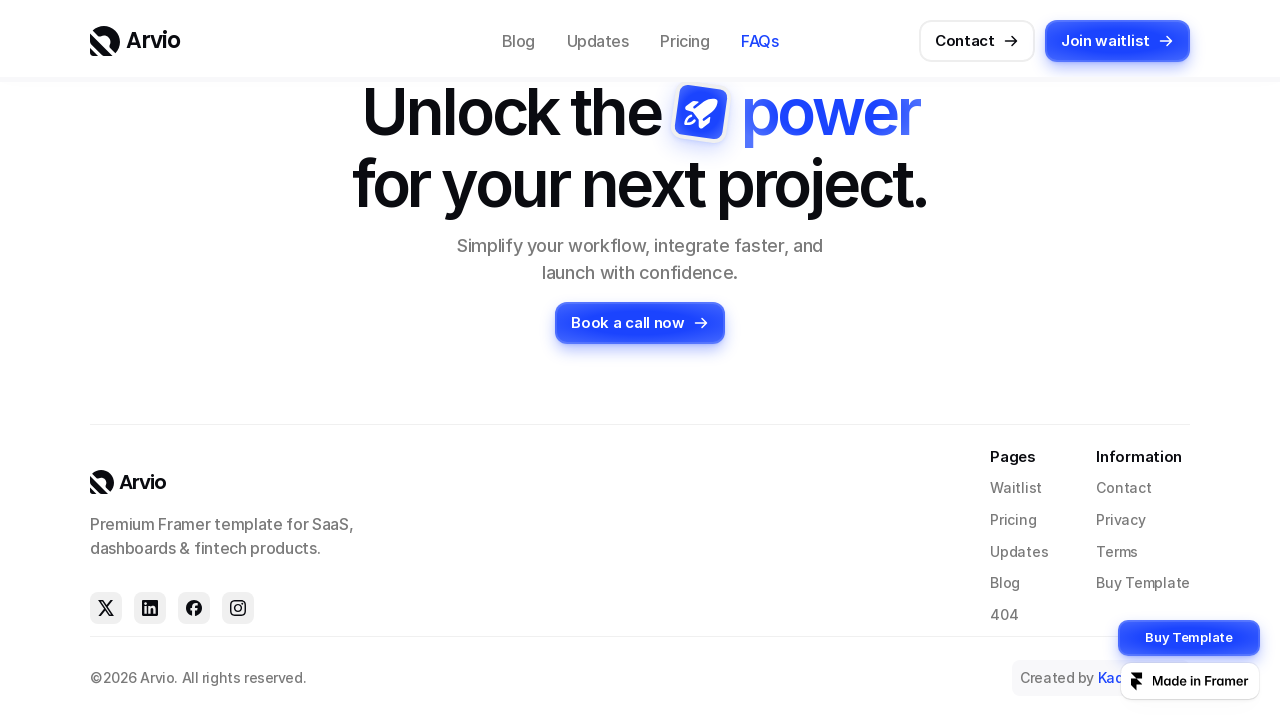